Navigates to RedBus website, maximizes the browser window, and verifies the page loads by checking the title and URL are accessible.

Starting URL: https://www.redbus.in/

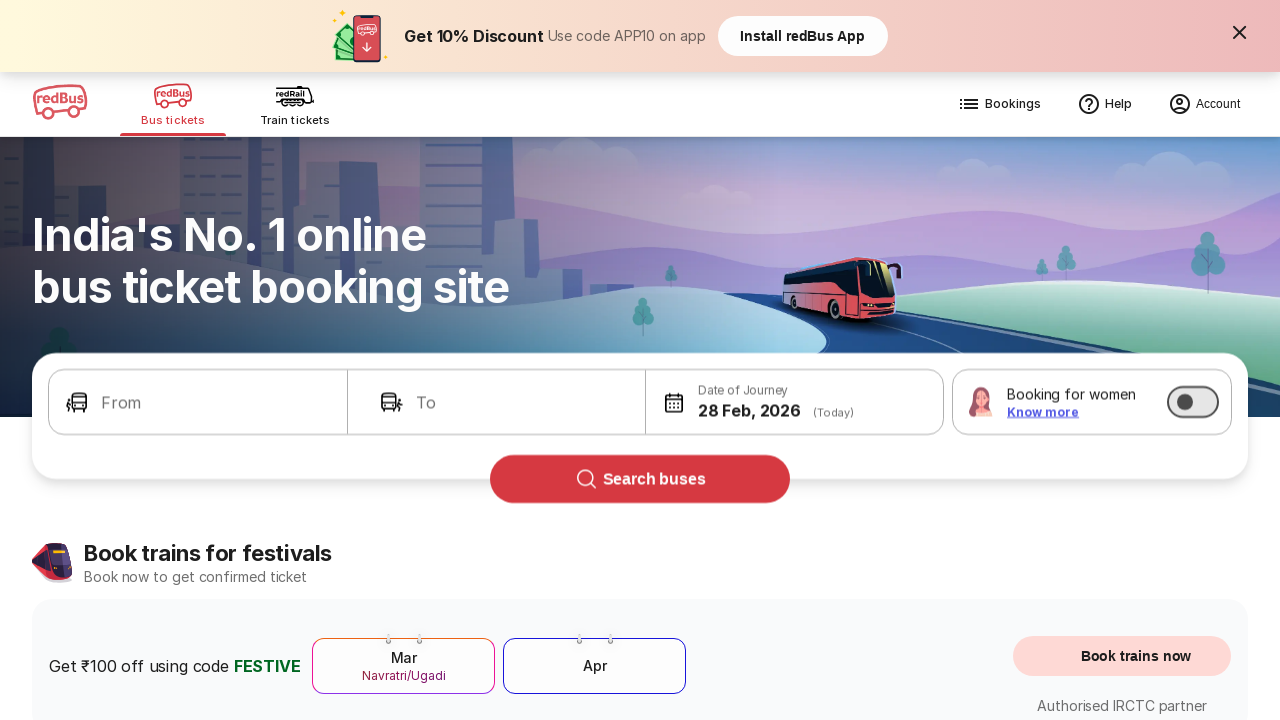

Set viewport size to 1920x1080
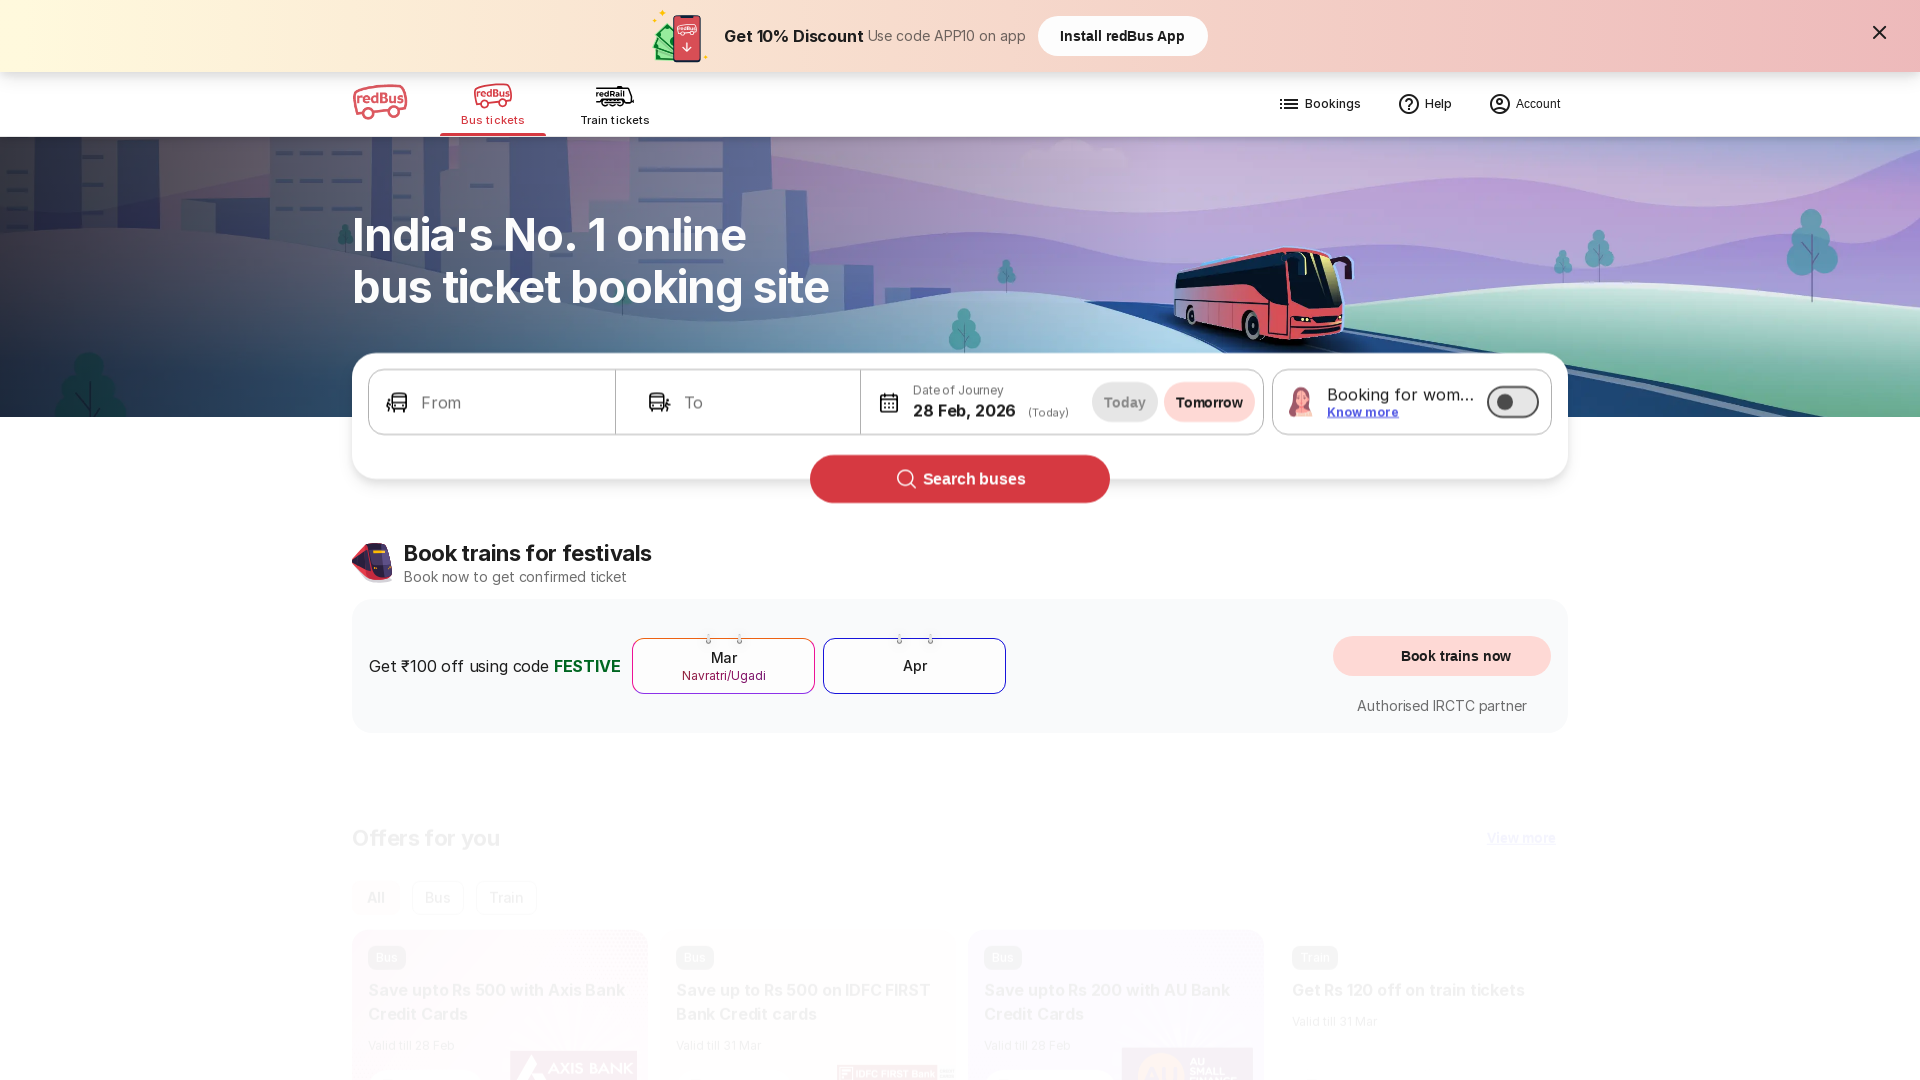

Page loaded - DOM content loaded event fired
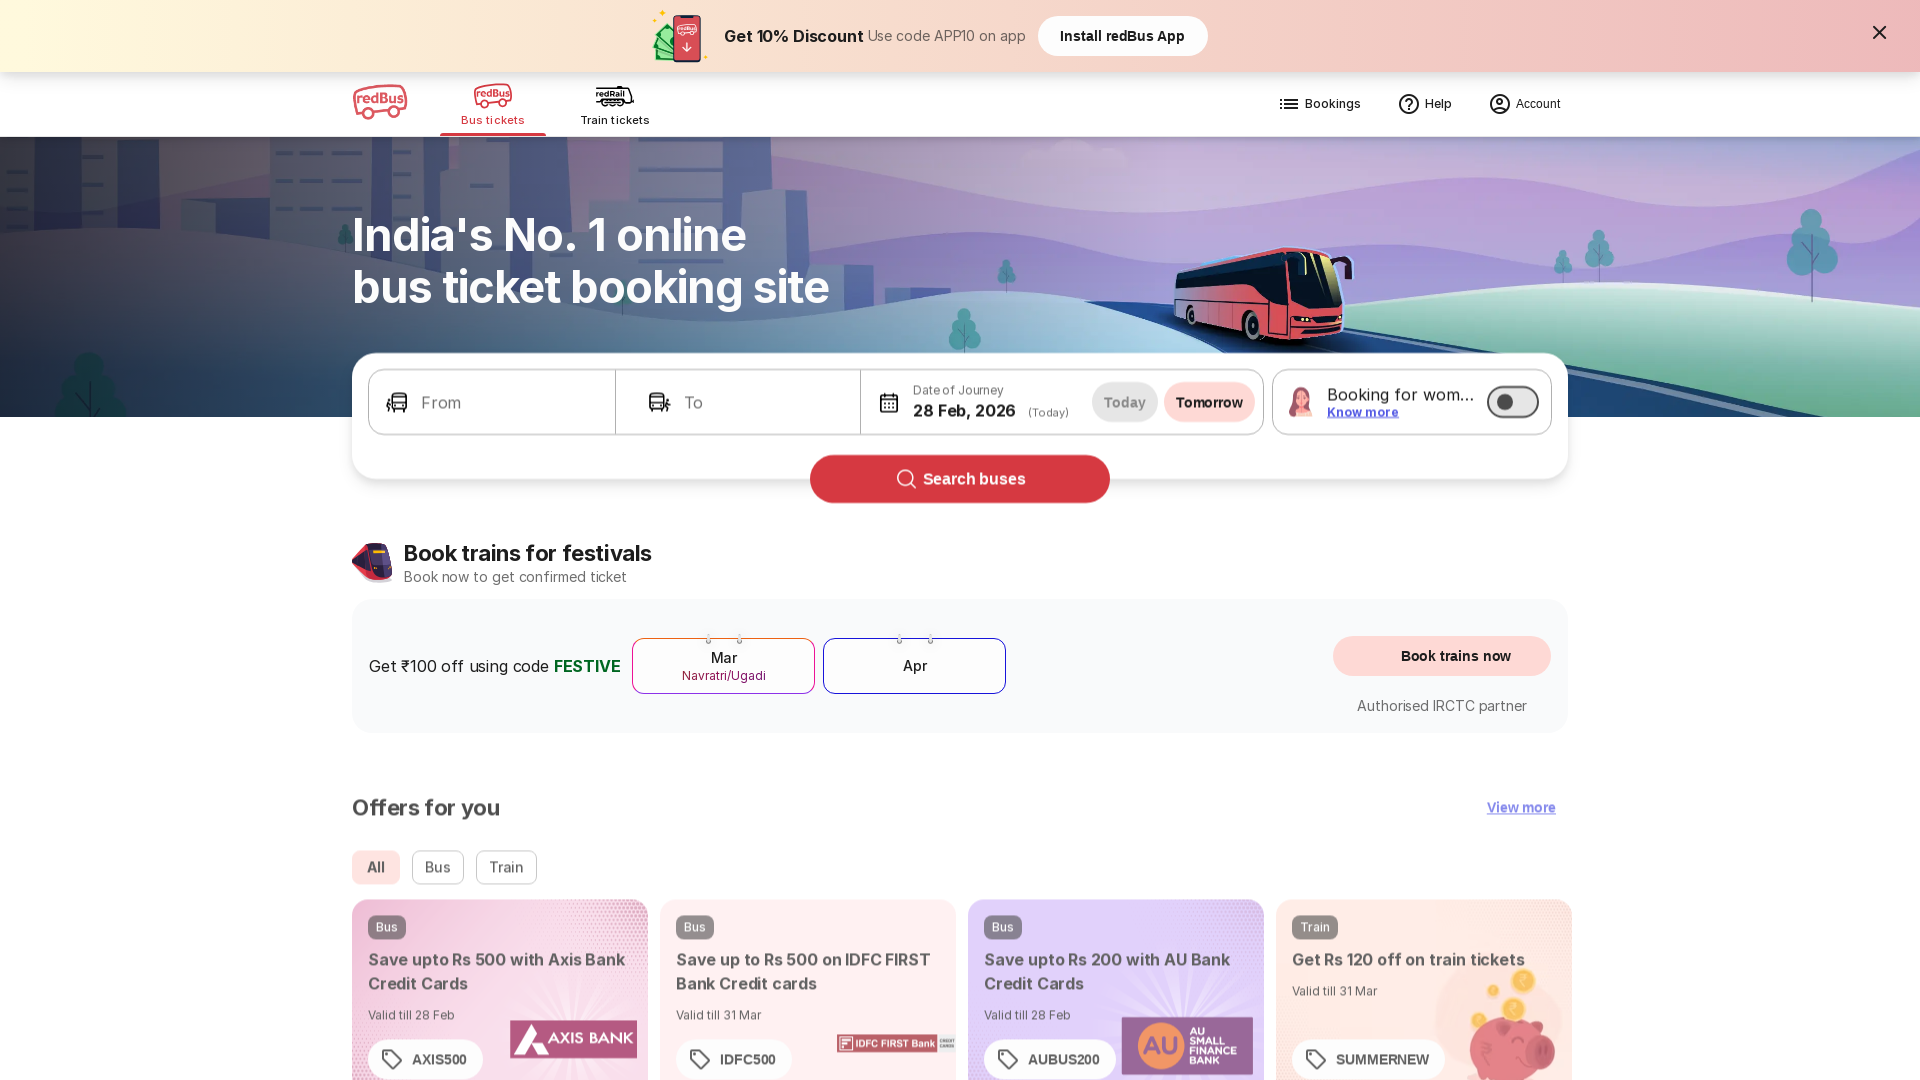

Retrieved page title: Bus Booking Online and Train Tickets at Lowest Price - redBus
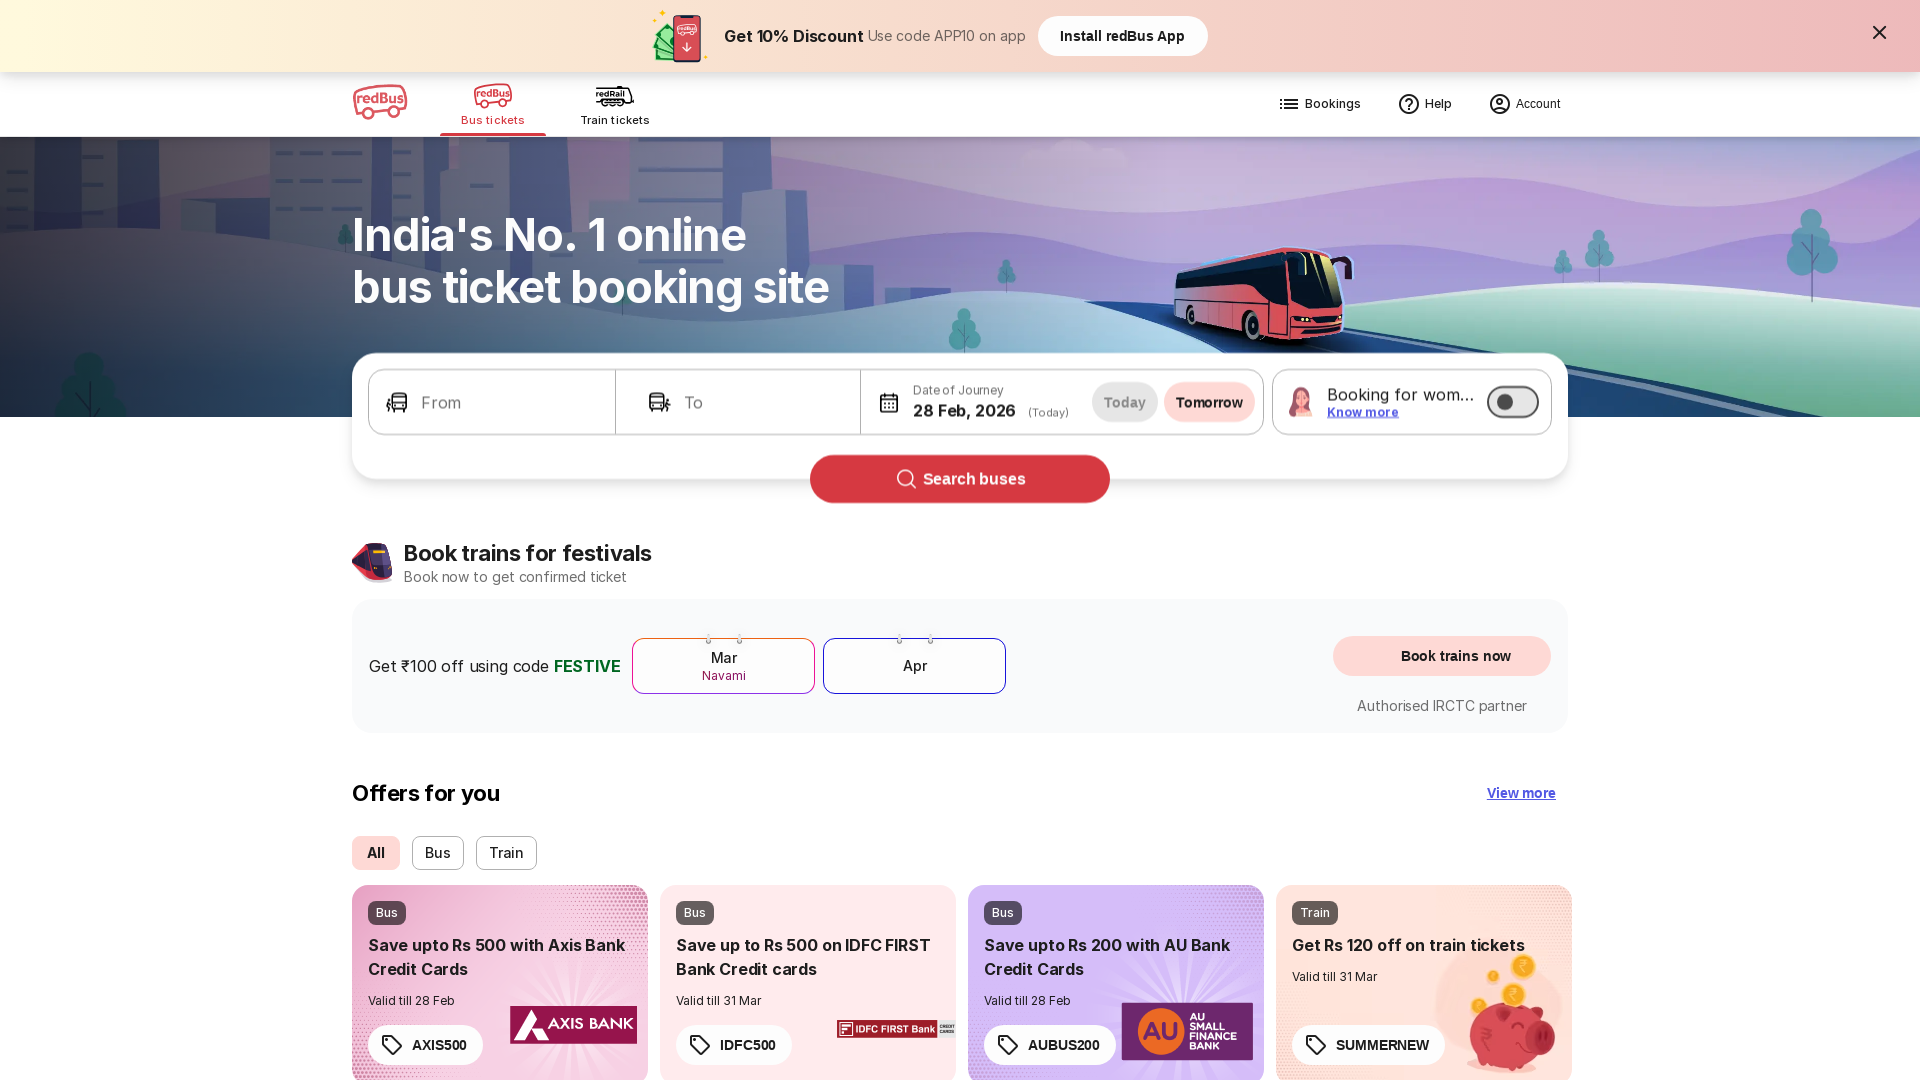

Retrieved current URL: https://www.redbus.in/
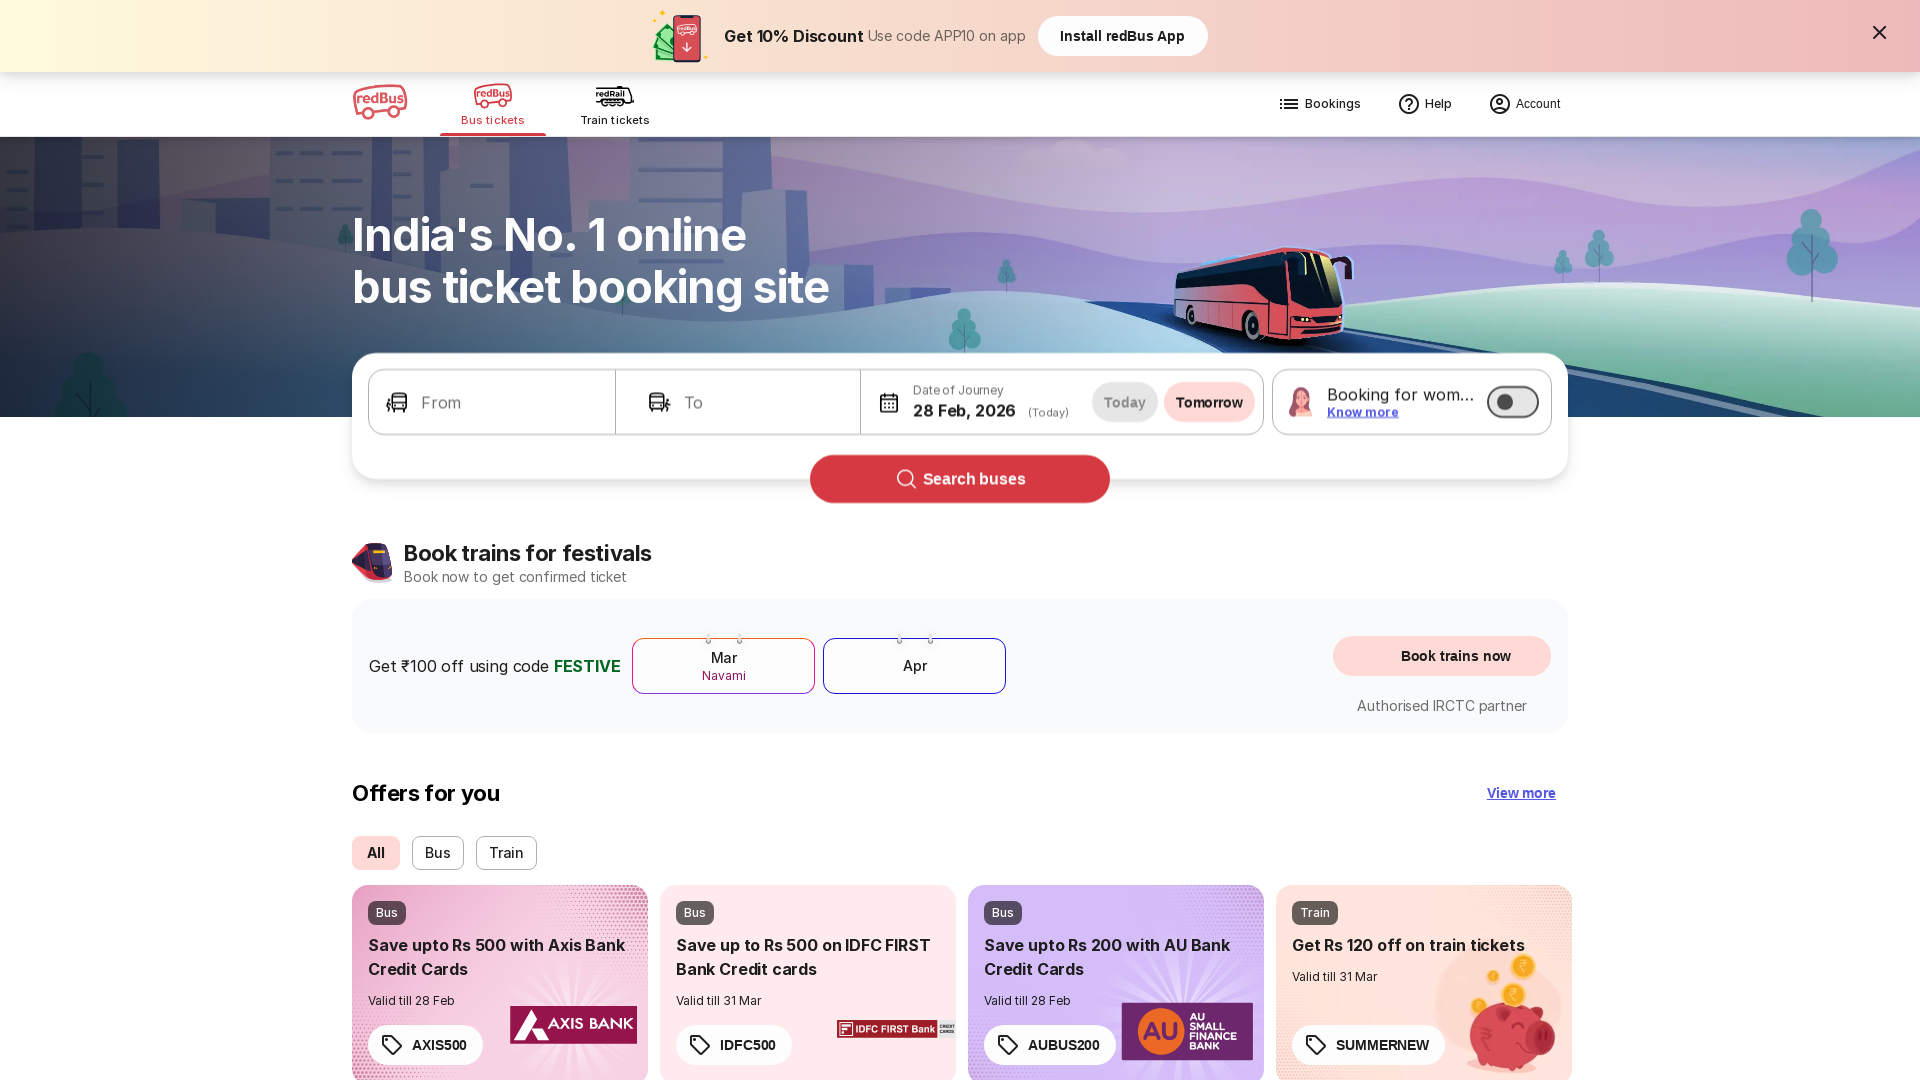

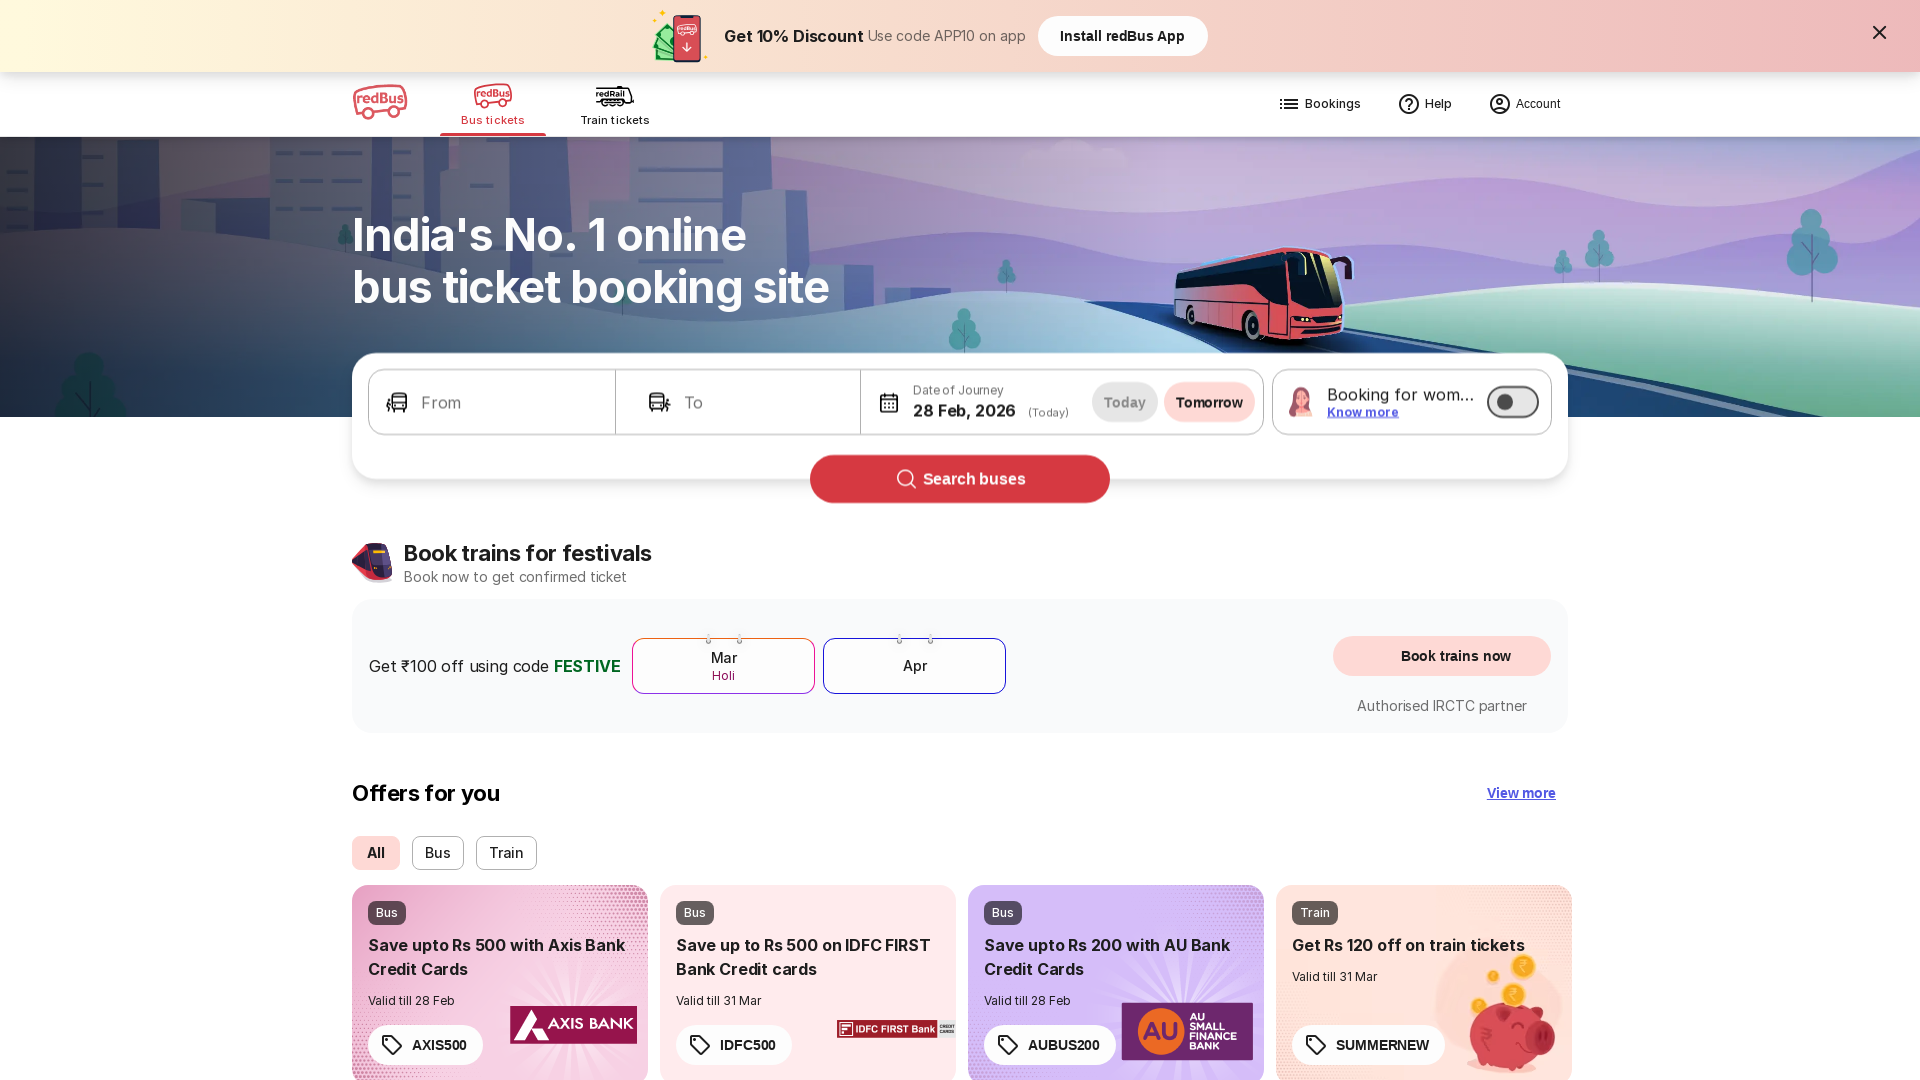